Tests browser alert handling by clicking a confirm button, waiting for the alert to appear, and dismissing it

Starting URL: https://demoqa.com/alerts

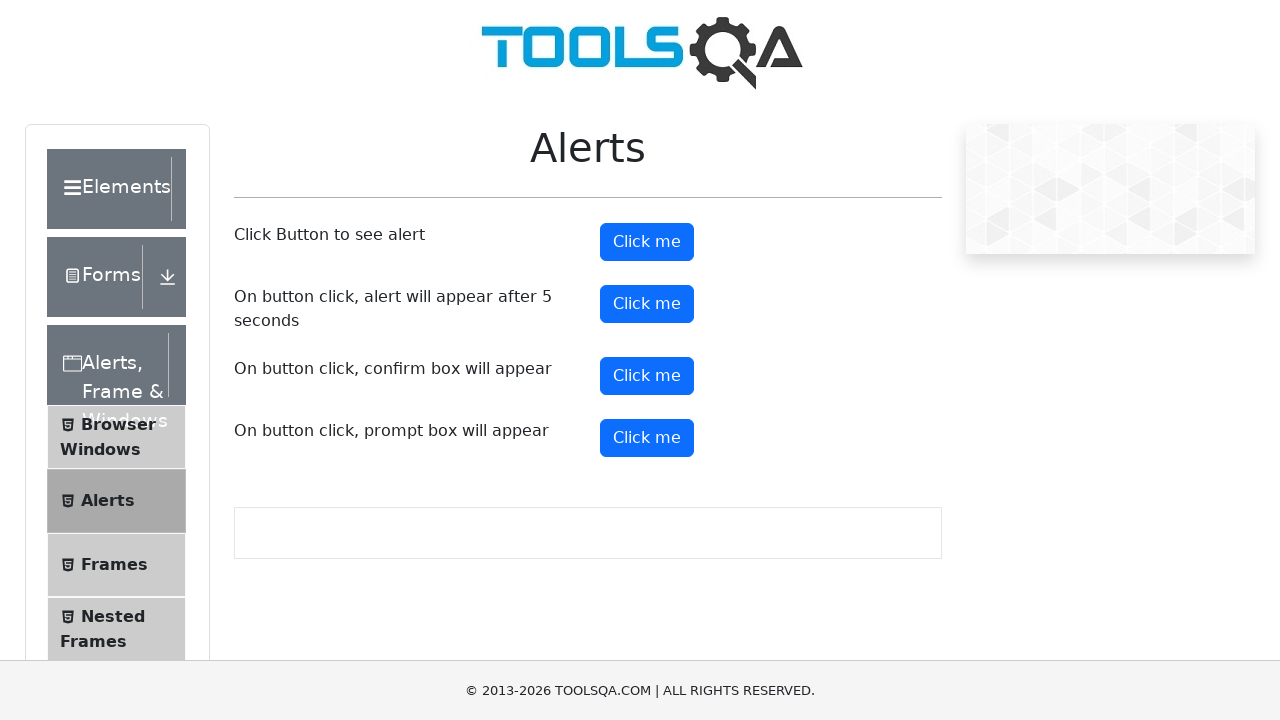

Clicked confirm button to trigger alert at (647, 376) on #confirmButton
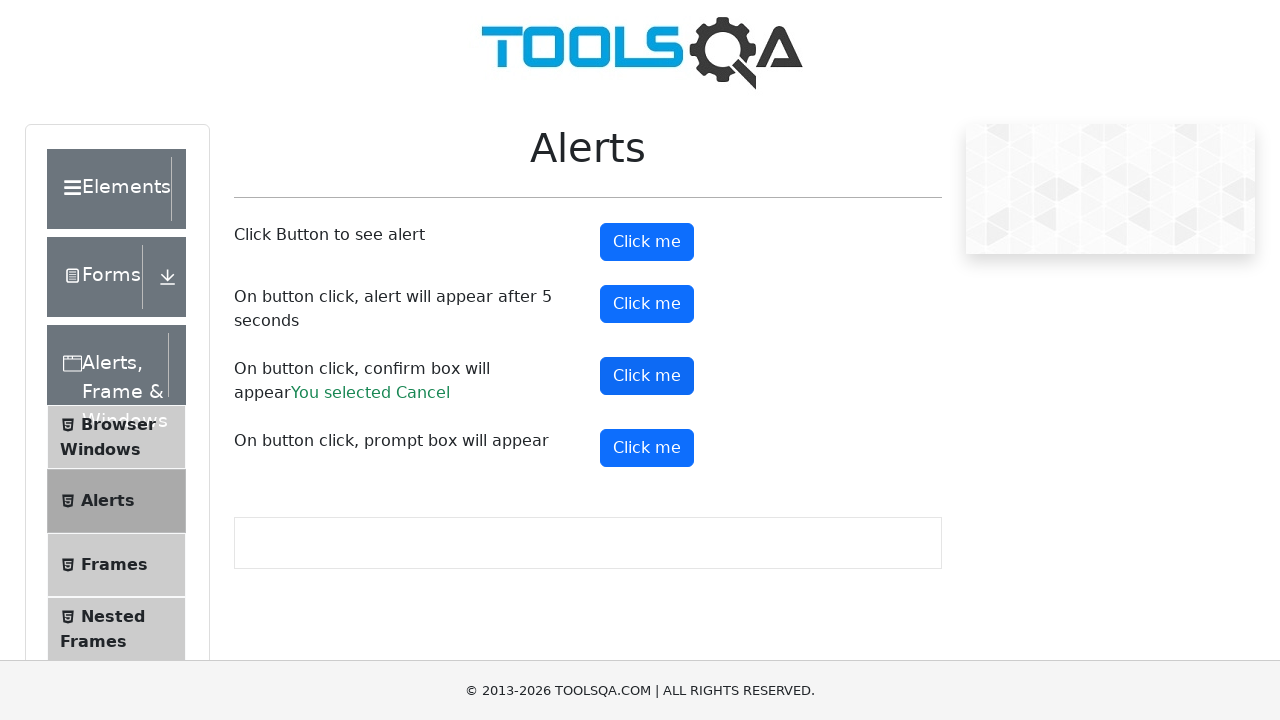

Set up dialog handler to dismiss alerts
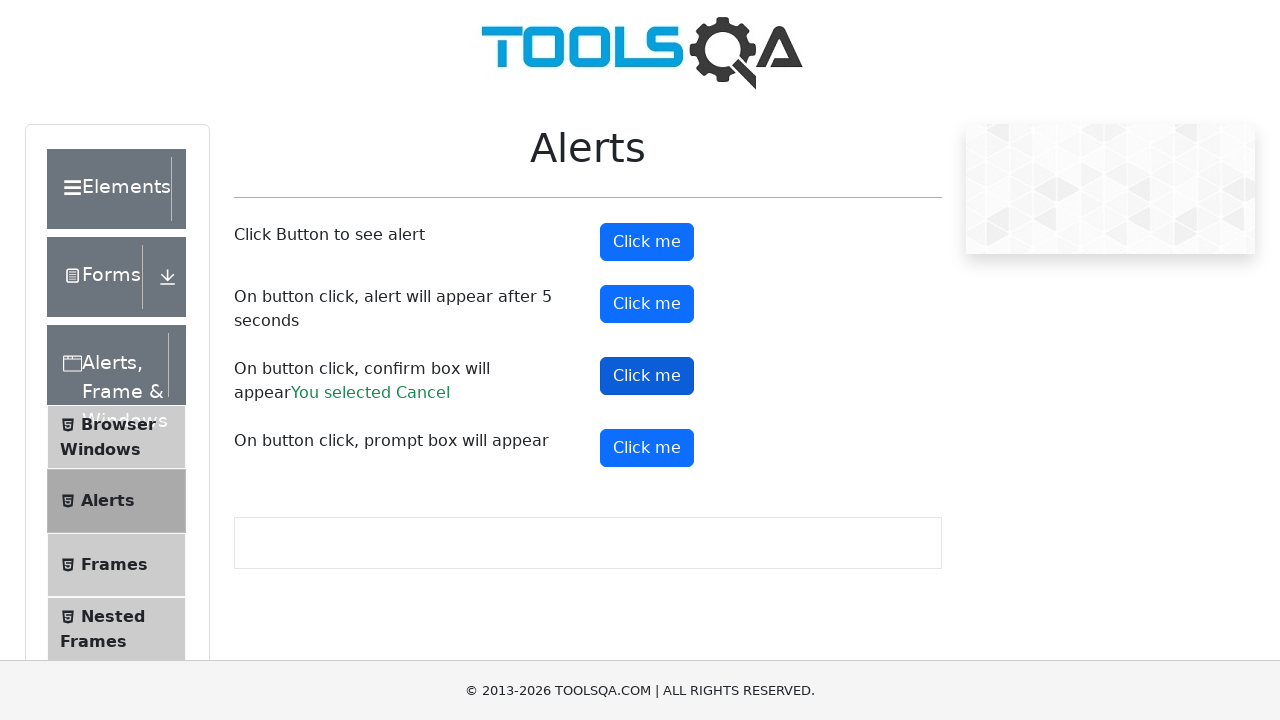

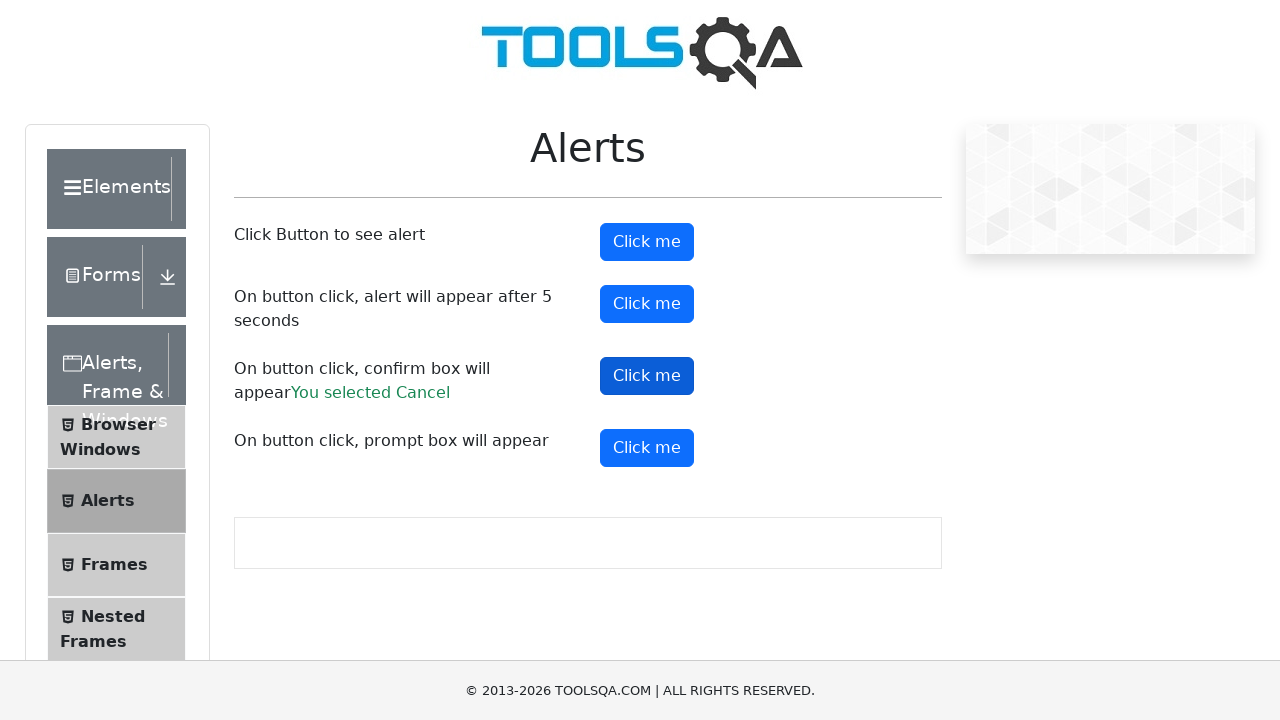